Tests SpiceJet flight booking interface by selecting round-trip option and filling in departure (Bengaluru) and destination (Delhi) cities

Starting URL: https://www.spicejet.com

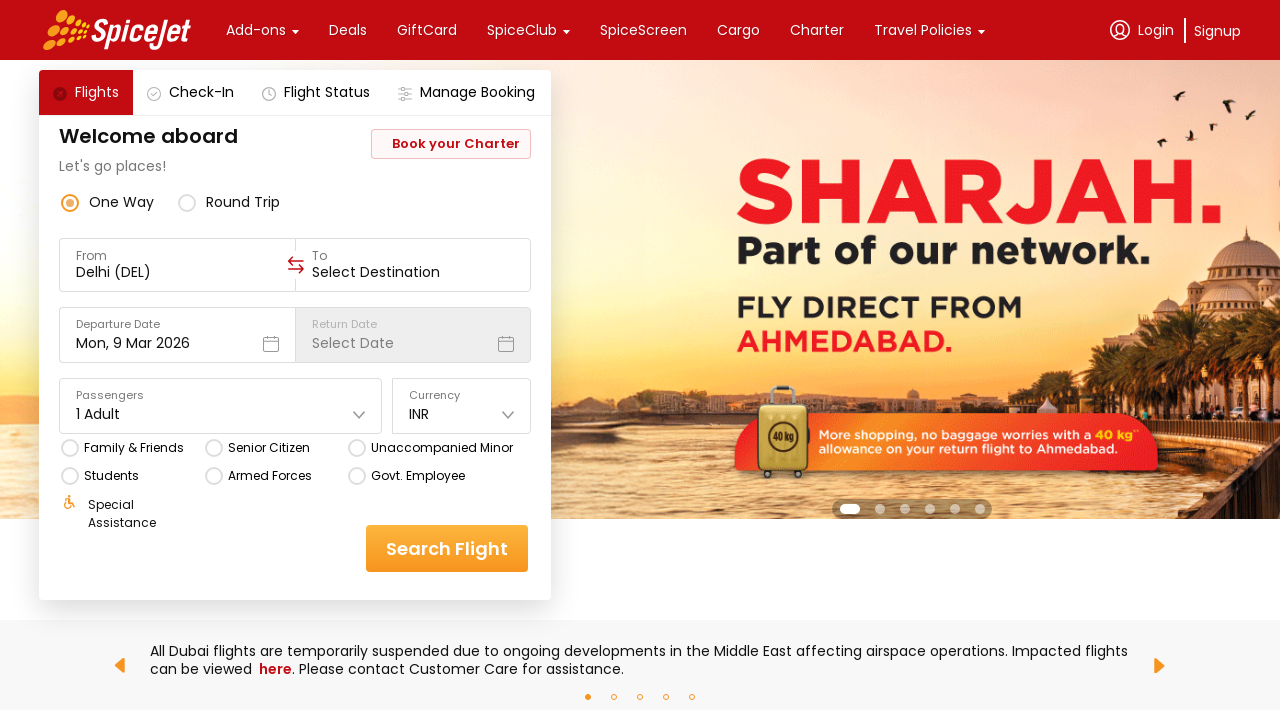

Selected round-trip flight option at (229, 202) on div[data-testid='round-trip-radio-button']
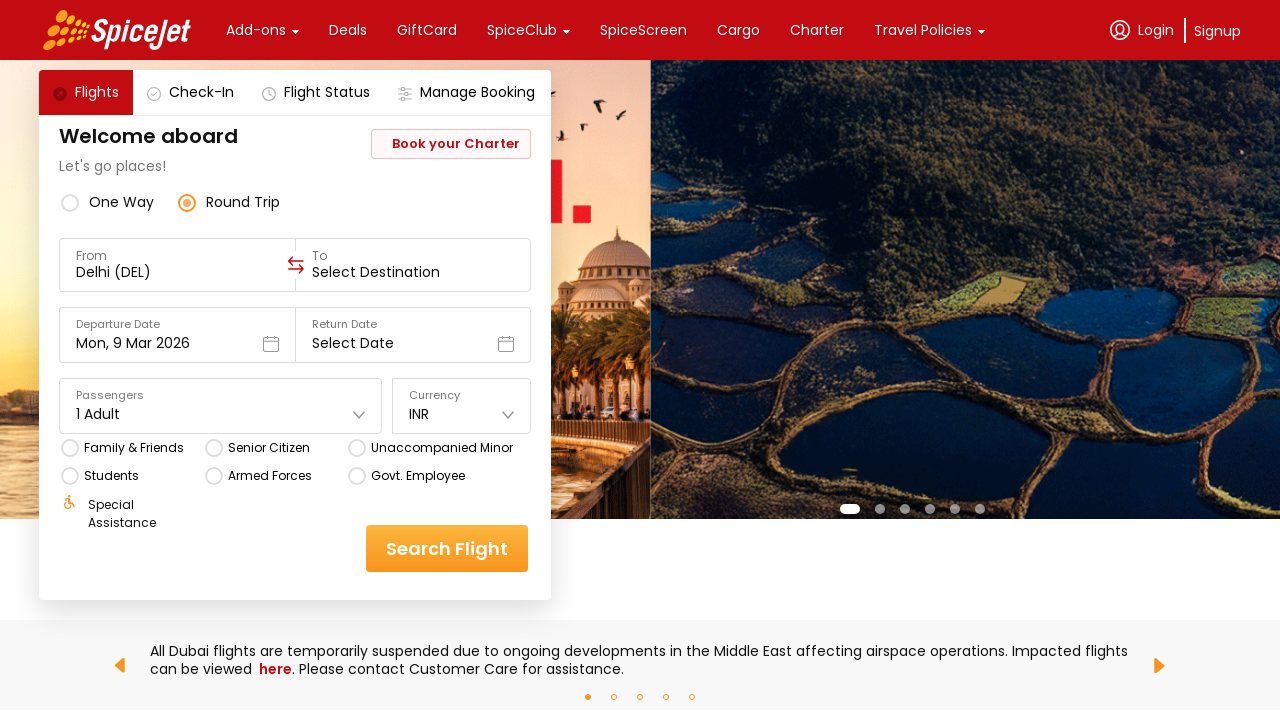

Clicked on 'From' field to enter departure city at (178, 256) on div:text('From')
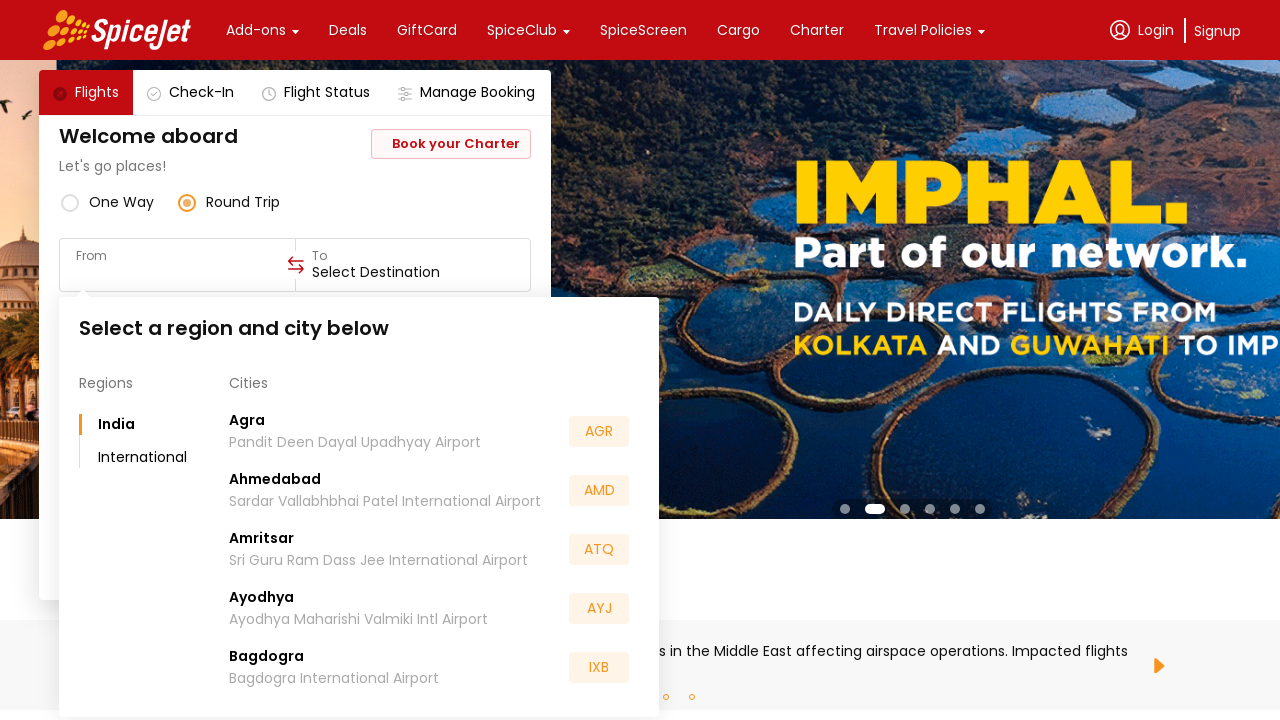

Typed 'Bengaluru' as departure city
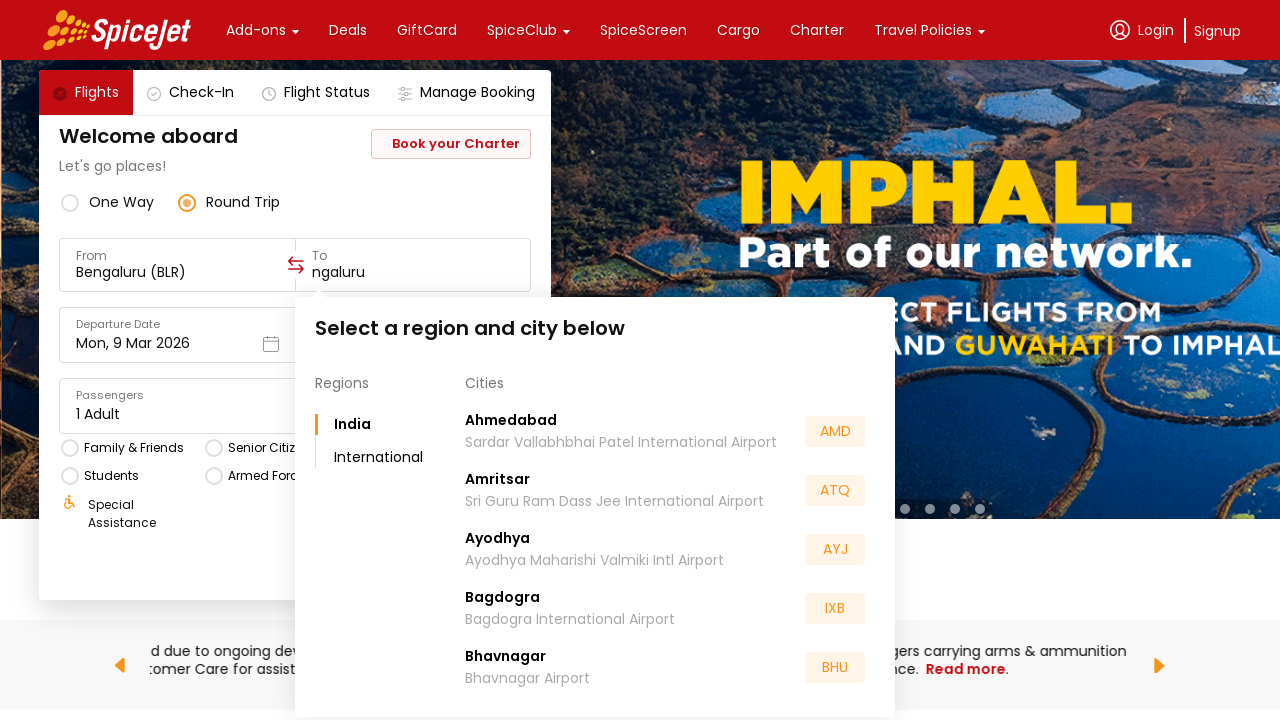

Waited for autocomplete suggestions to appear
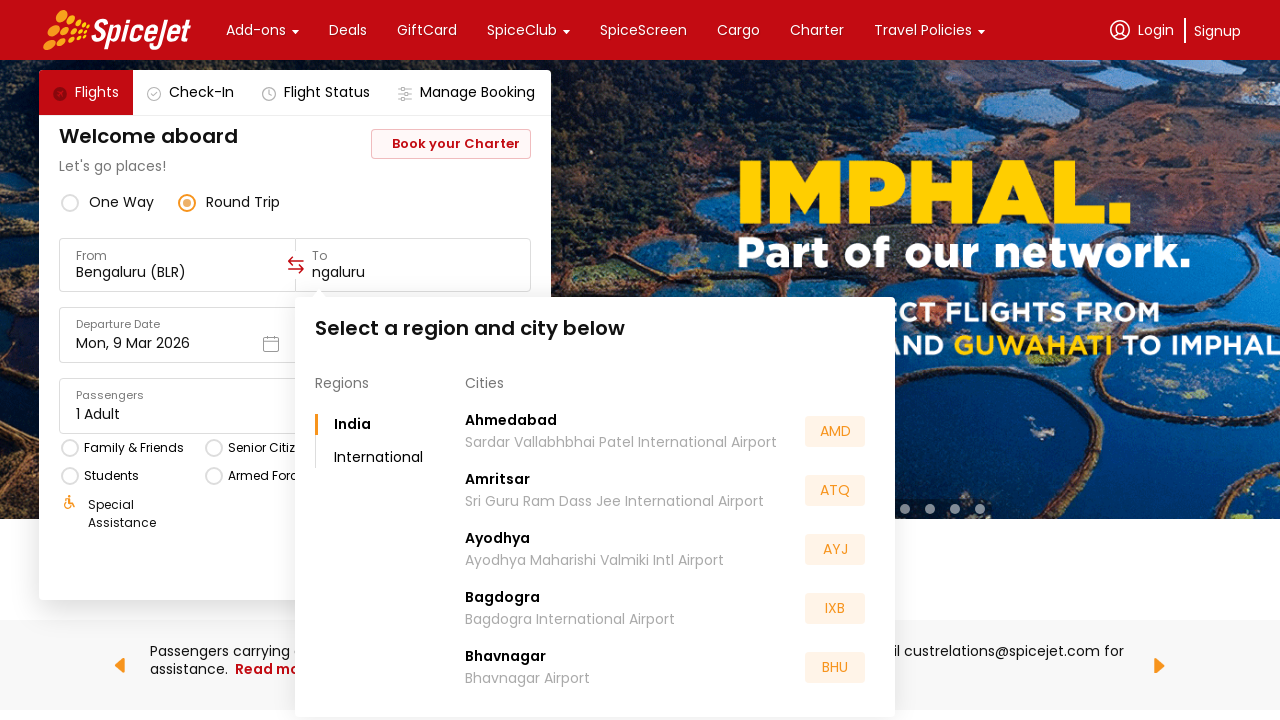

Selected Bengaluru from autocomplete suggestions
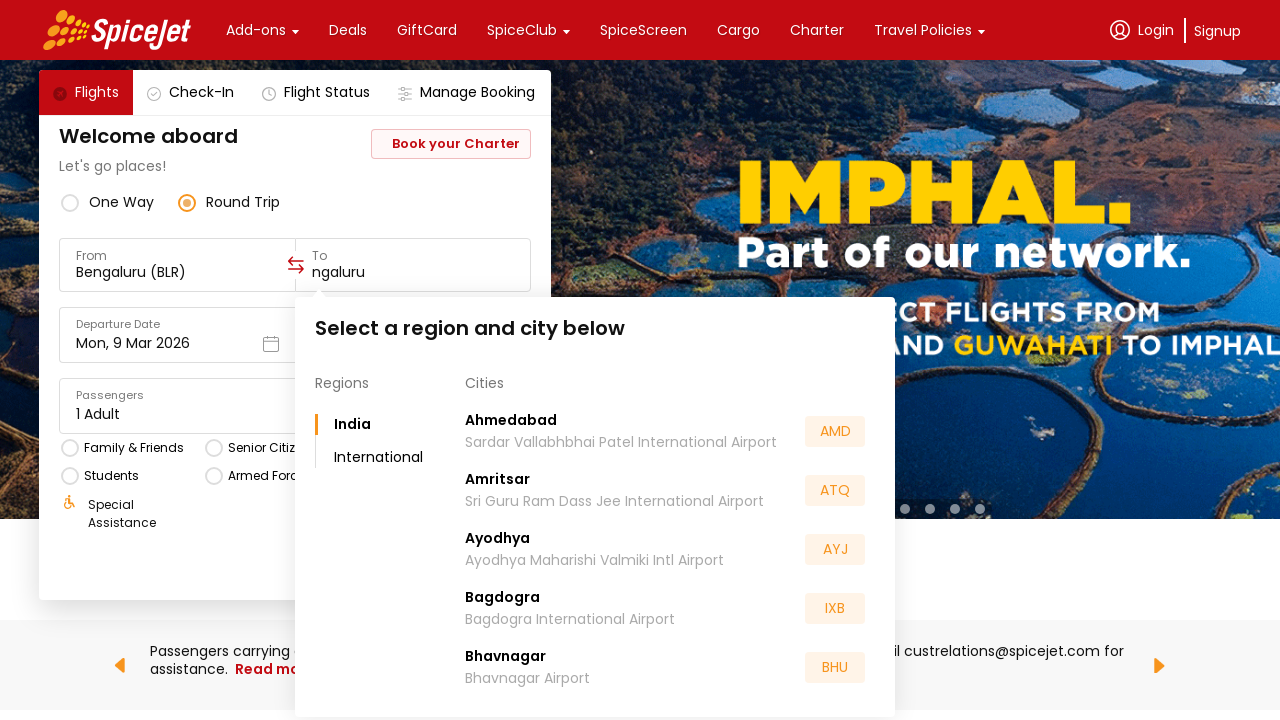

Clicked on 'To' field to enter destination city at (413, 256) on div:text('To')
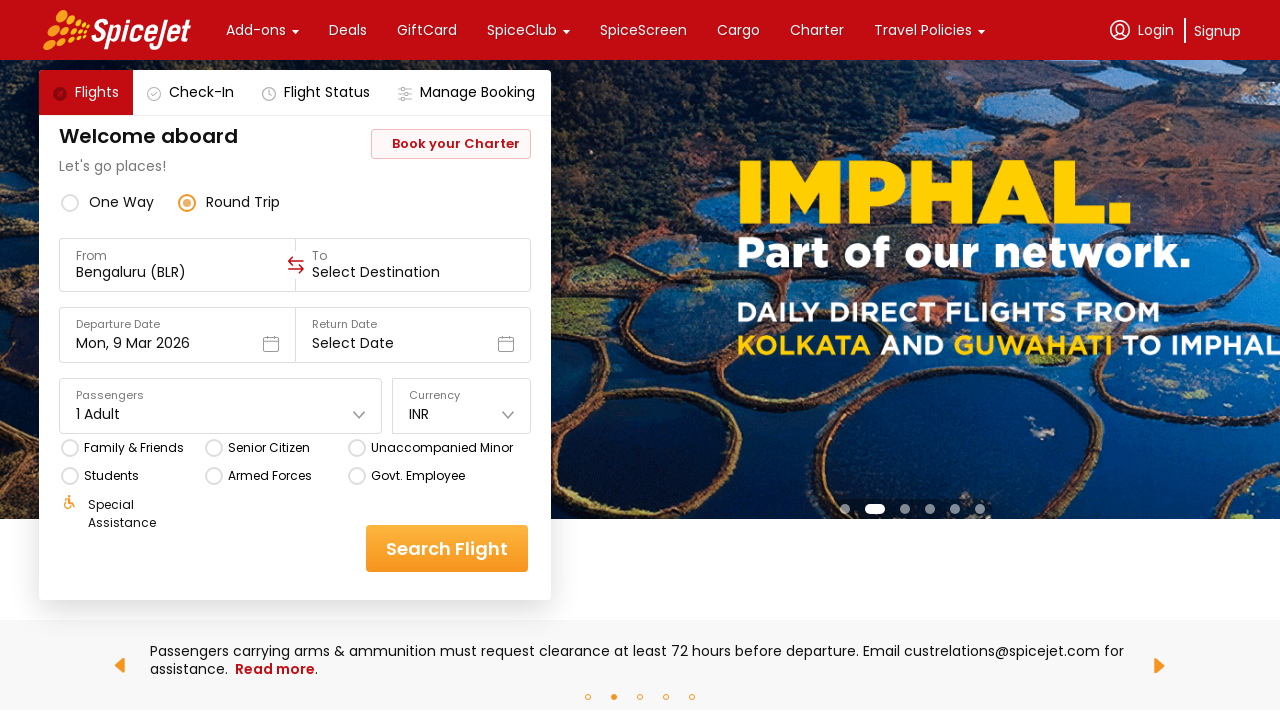

Typed 'Delhi' as destination city
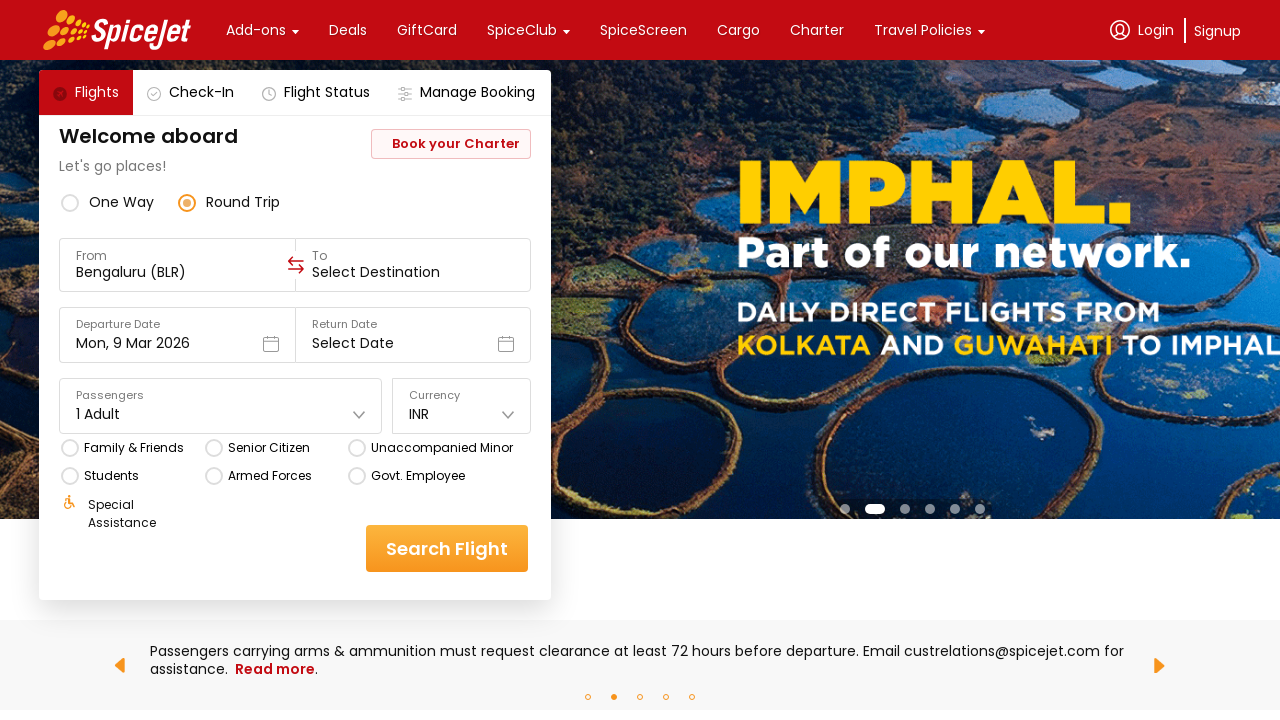

Waited for autocomplete suggestions to appear
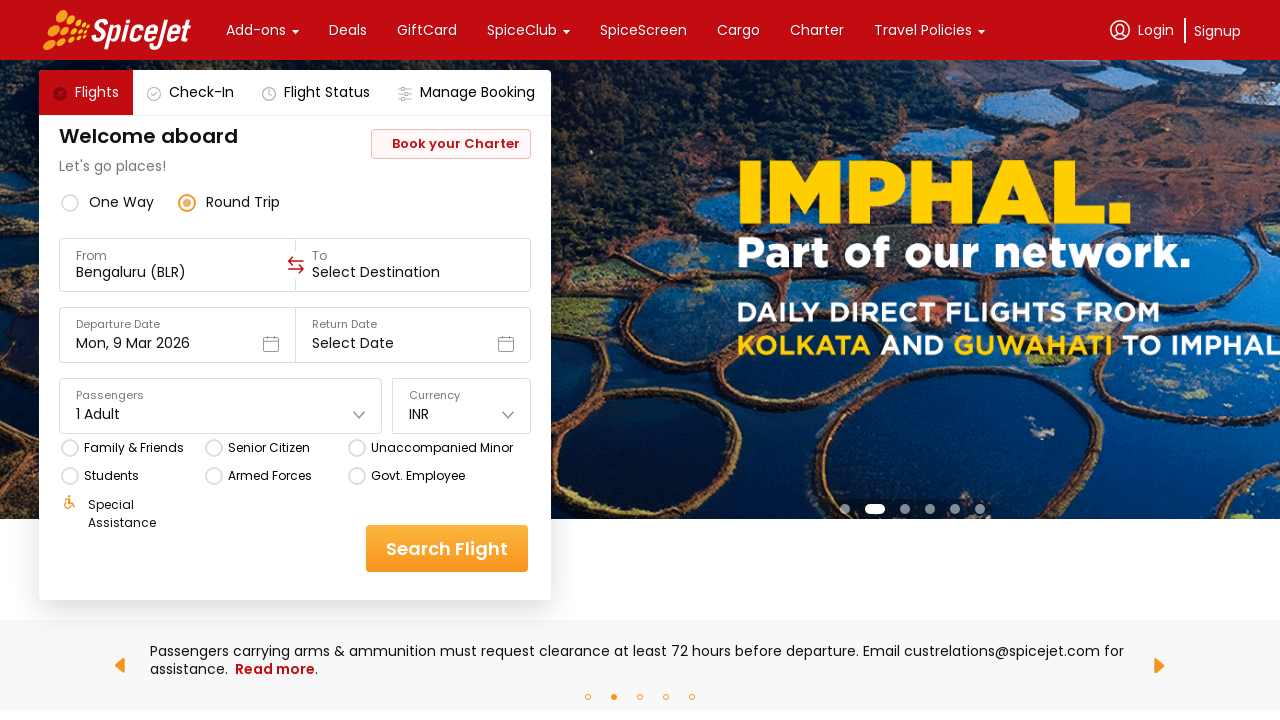

Selected Delhi from autocomplete suggestions
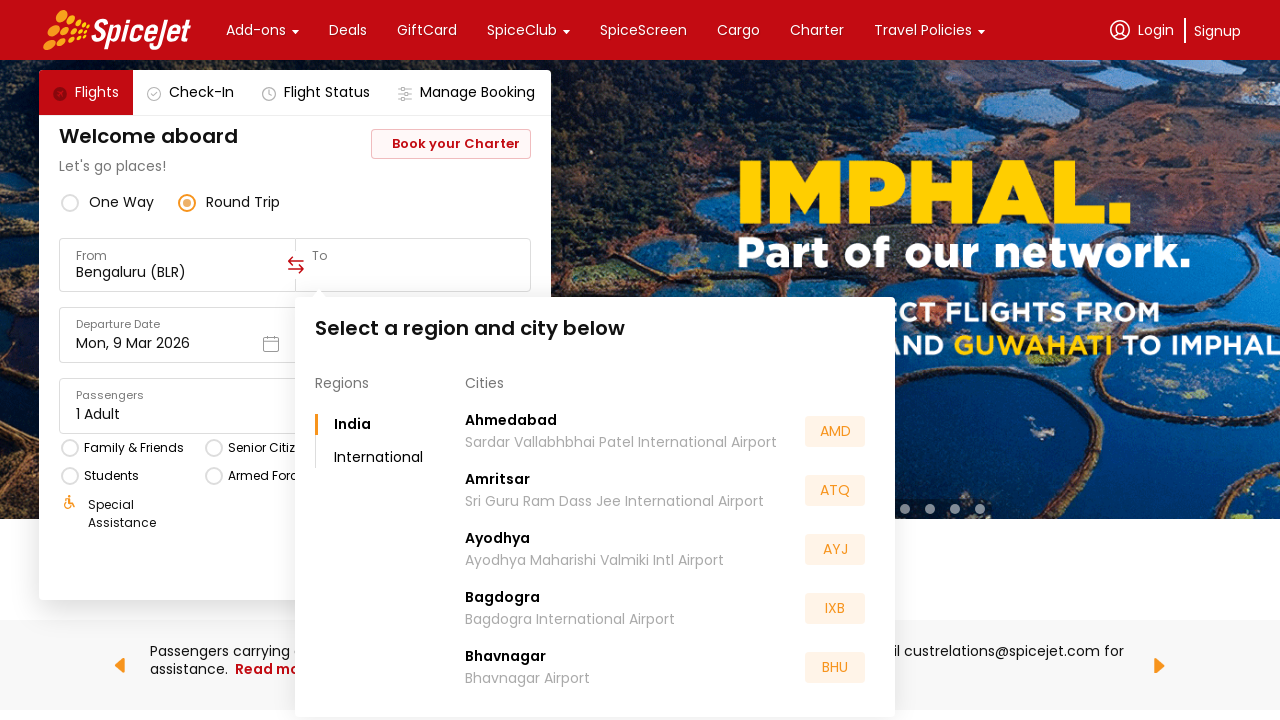

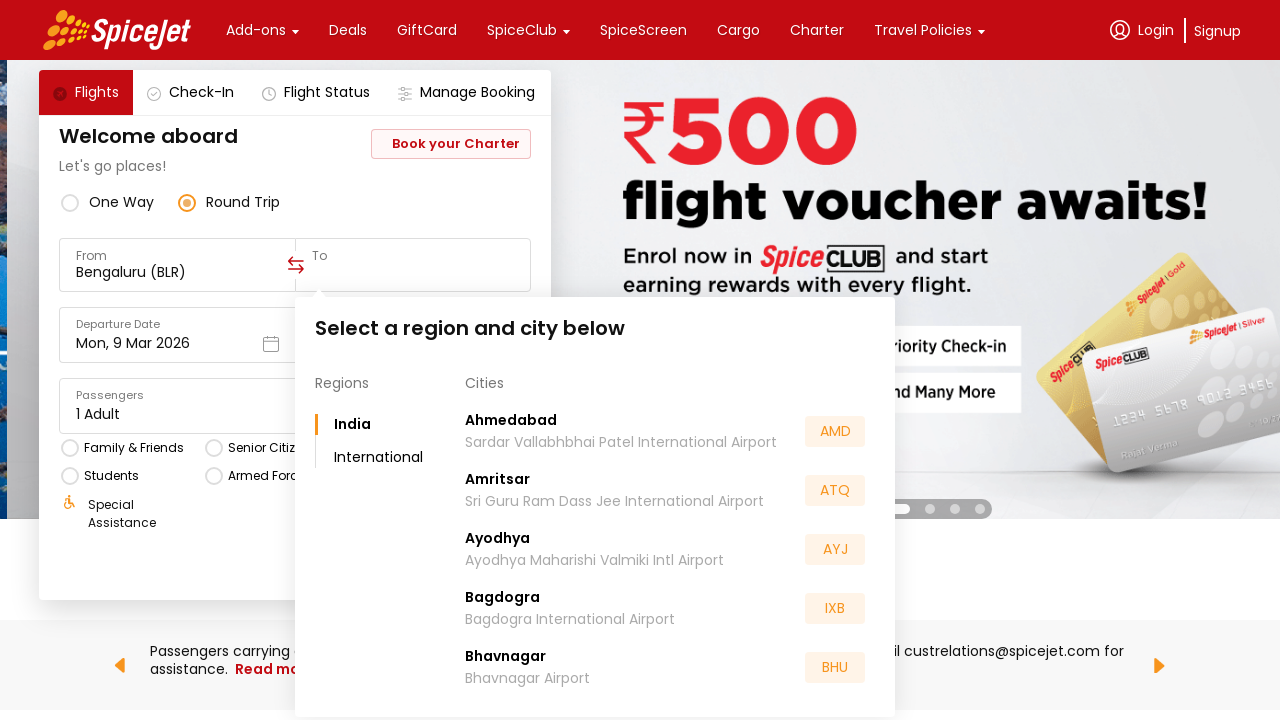